Tests selection and deselection of radio buttons and checkboxes on a basic form page

Starting URL: https://automationfc.github.io/basic-form/index.html

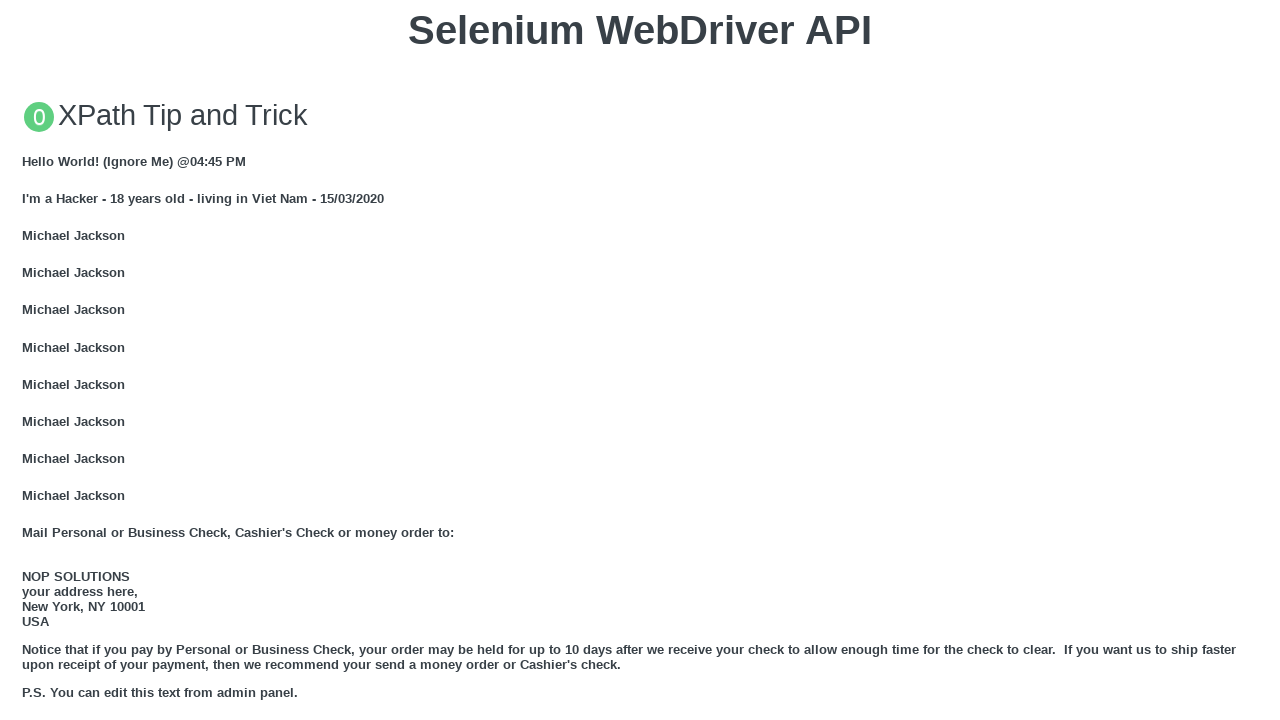

Clicked Age Under 18 radio button at (28, 360) on input#over_18
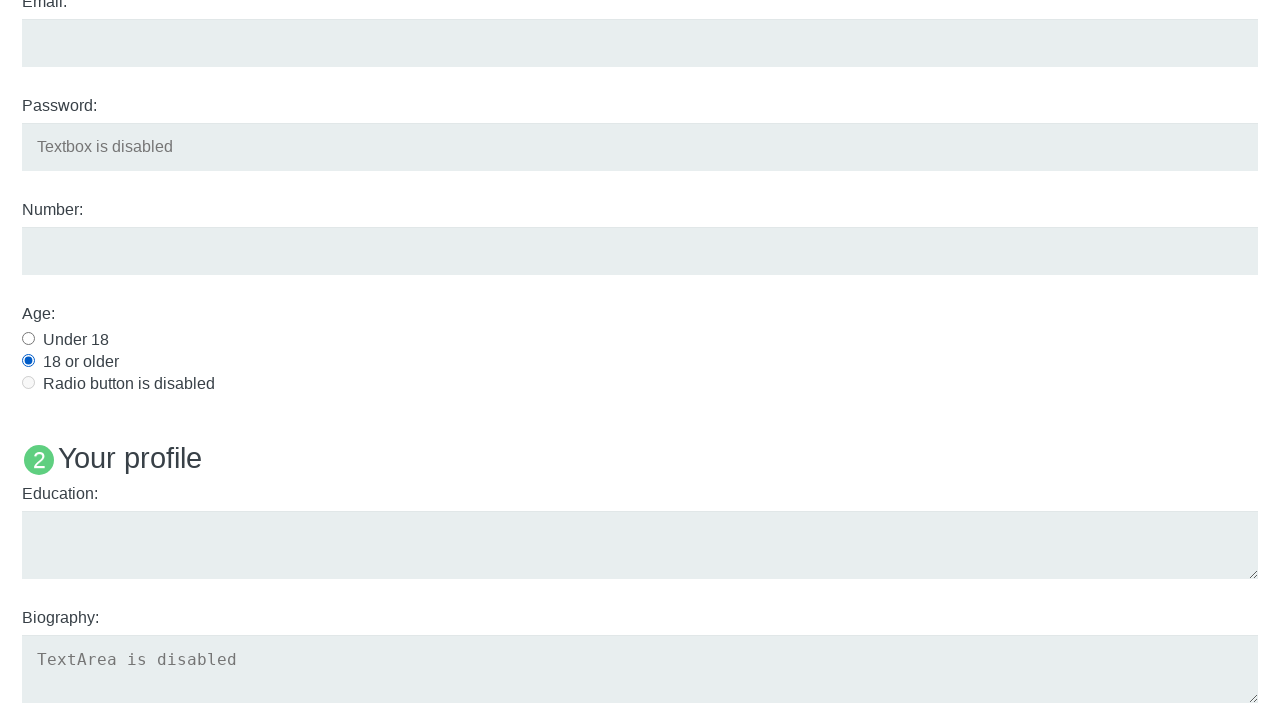

Clicked Java checkbox to select it at (28, 361) on input#java
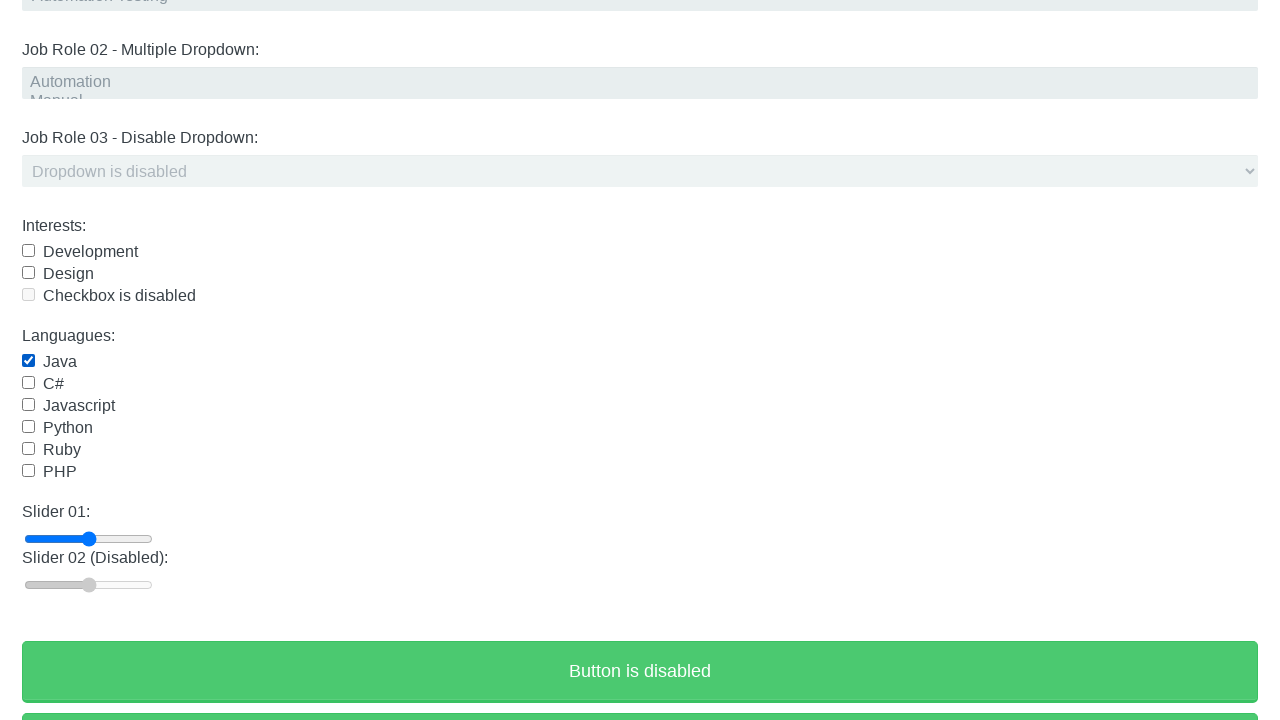

Waited 500ms for UI update
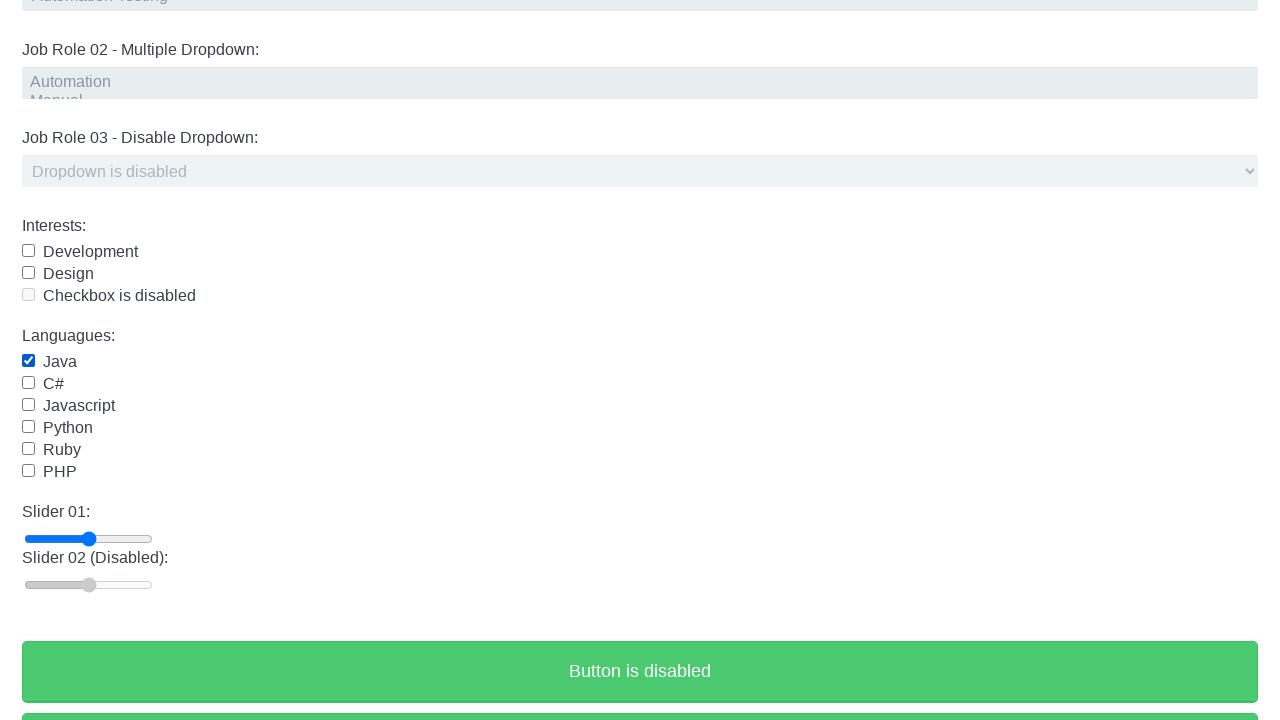

Clicked Java checkbox again to deselect it at (28, 361) on input#java
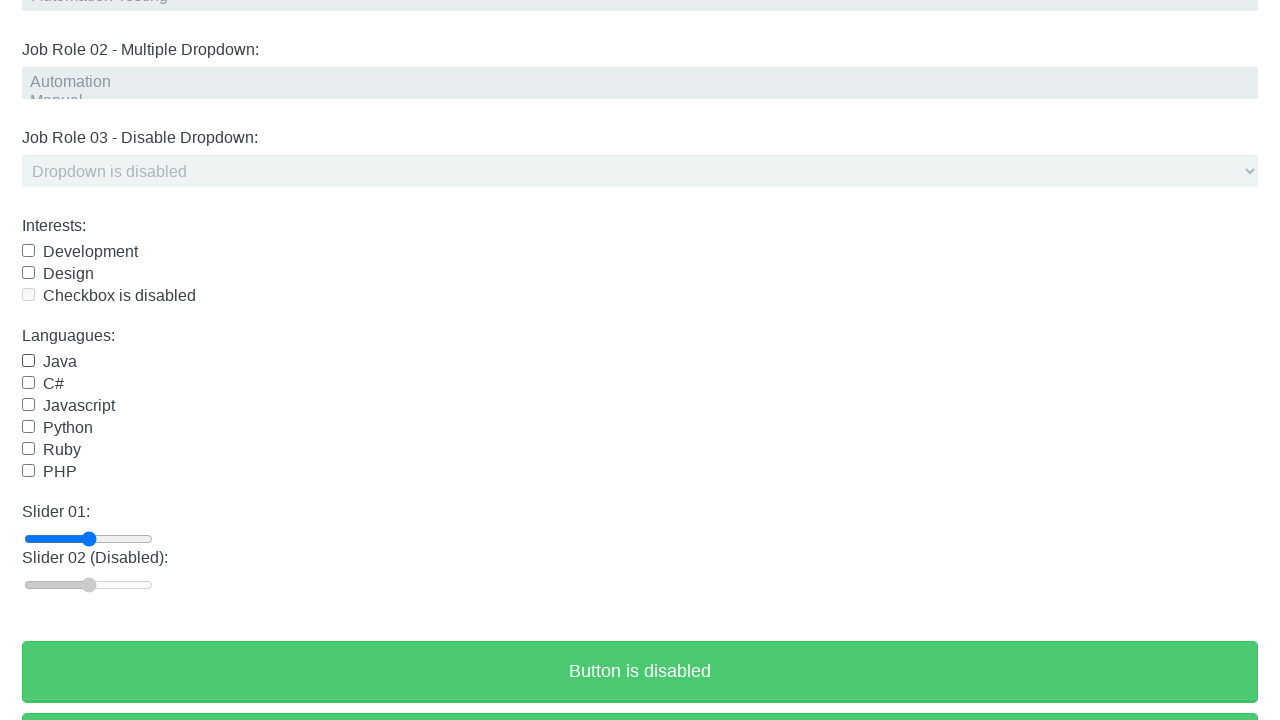

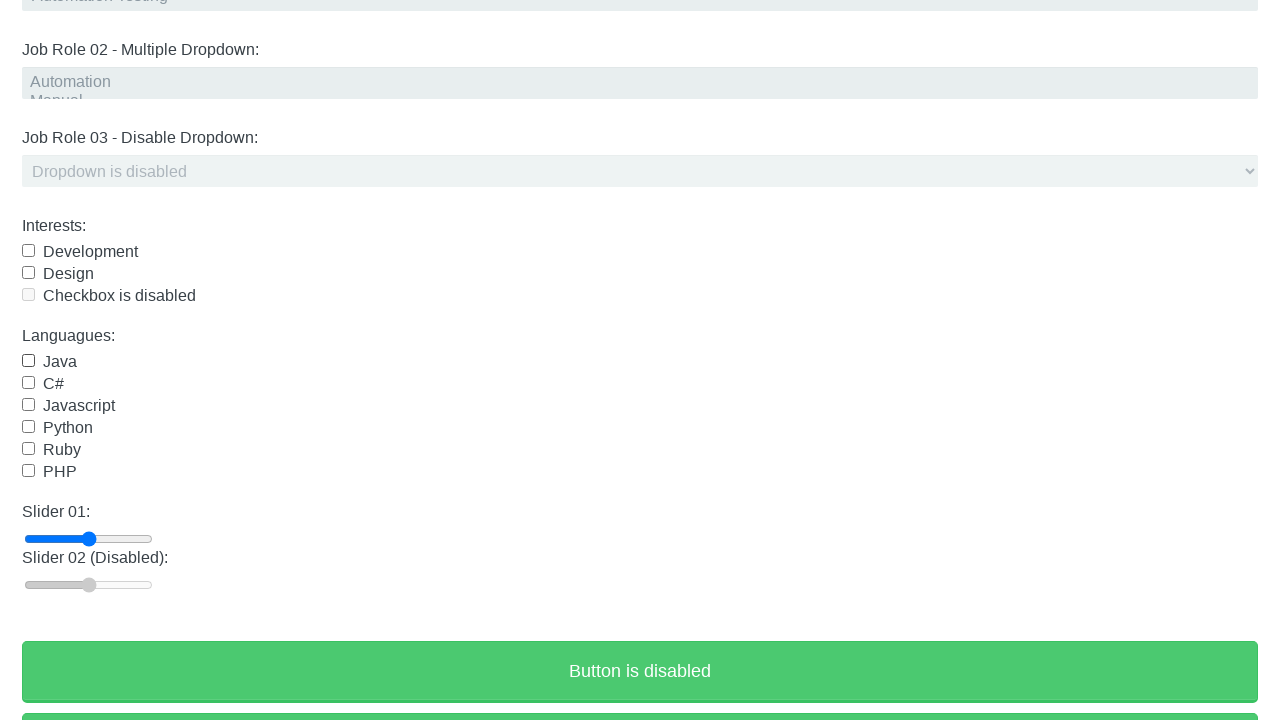